Tests basic browser navigation by clicking on a Selenium training image, navigating back, and then navigating forward

Starting URL: https://demoqa.com/

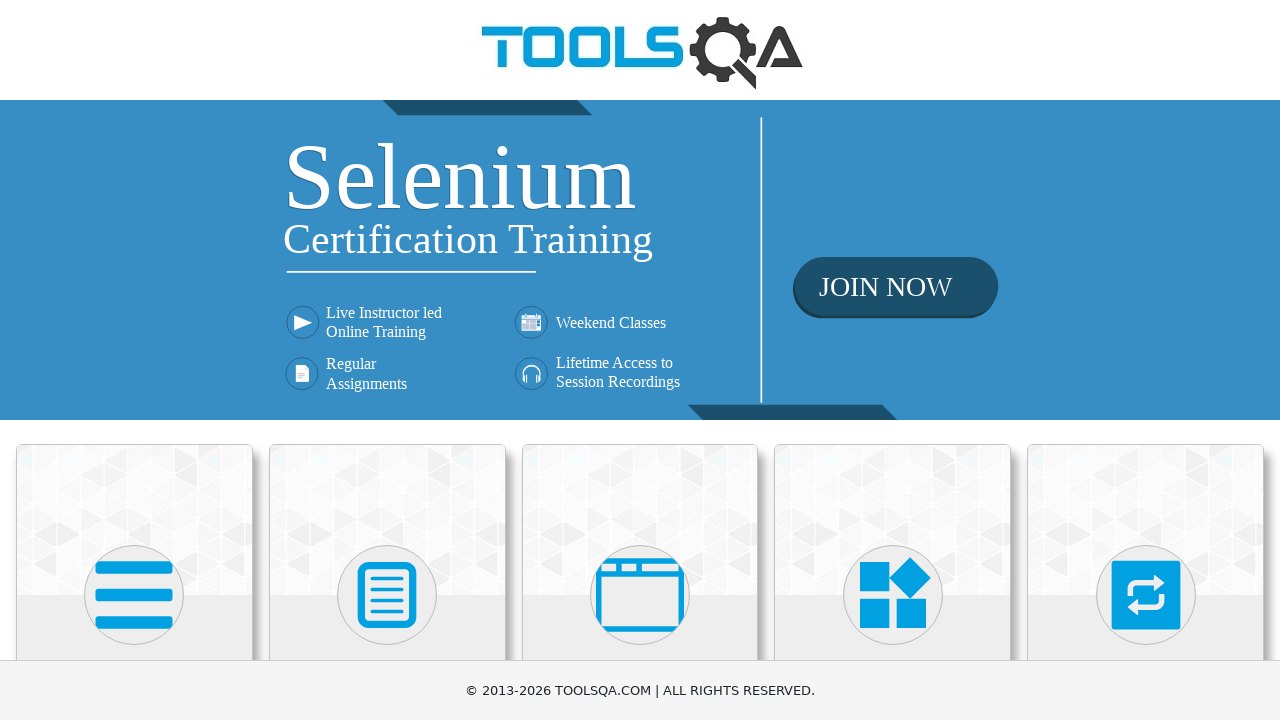

Clicked on Selenium Online Training image at (640, 260) on img[alt='Selenium Online Training']
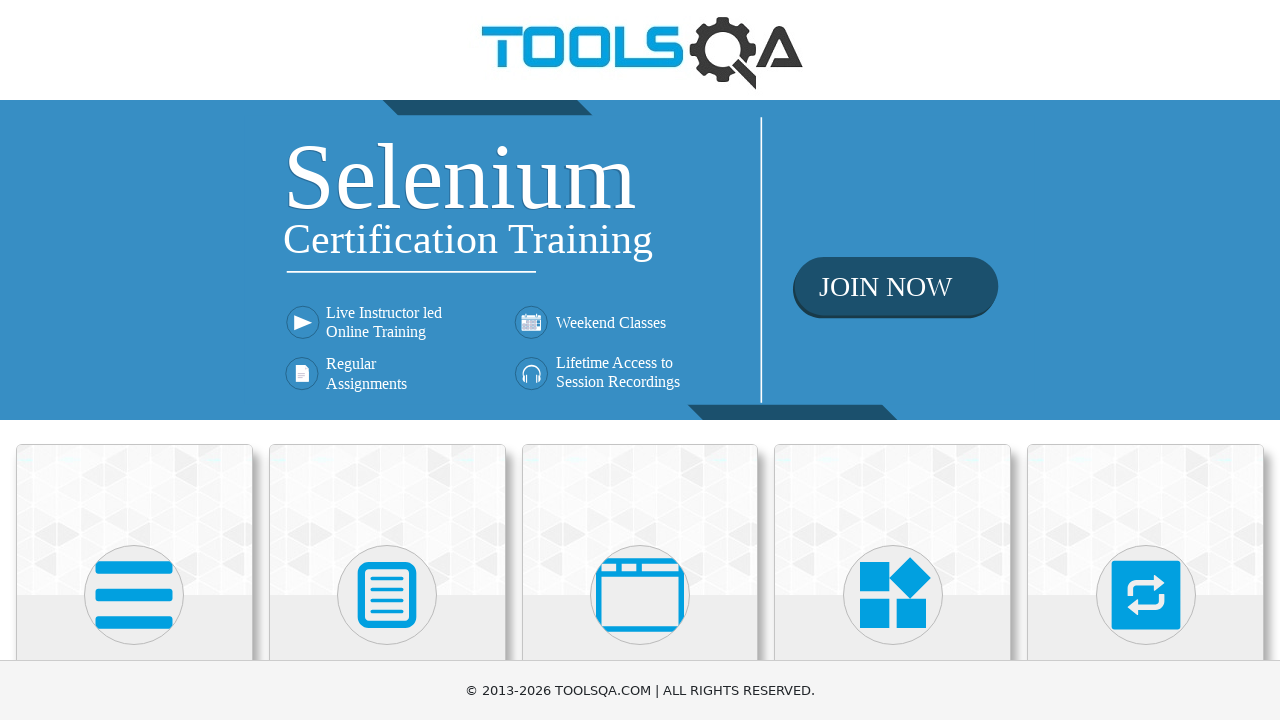

Navigated back to previous page
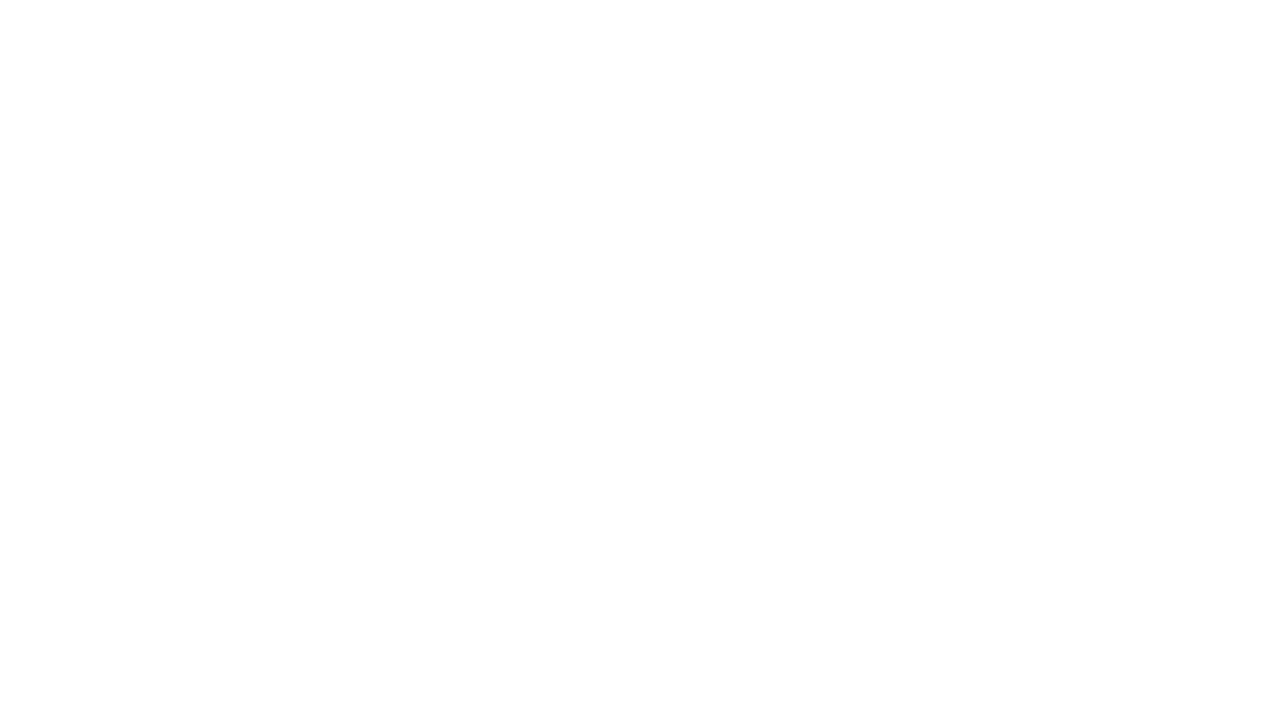

Navigated forward
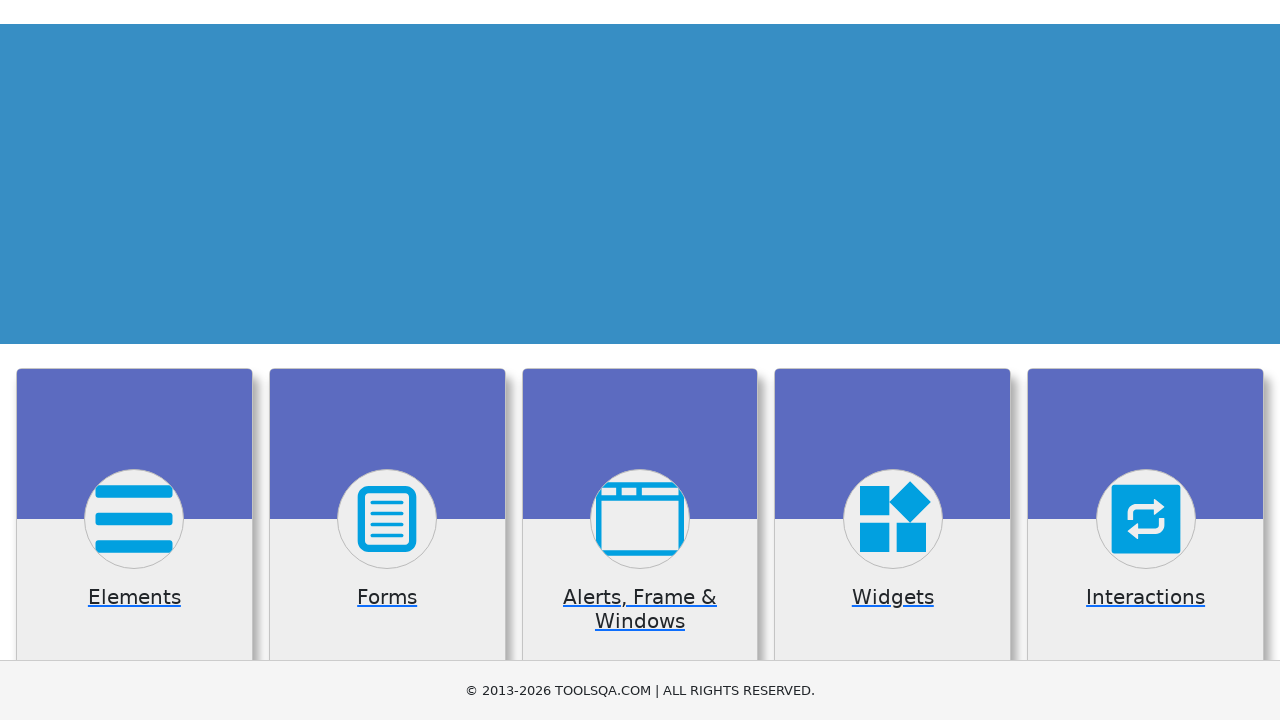

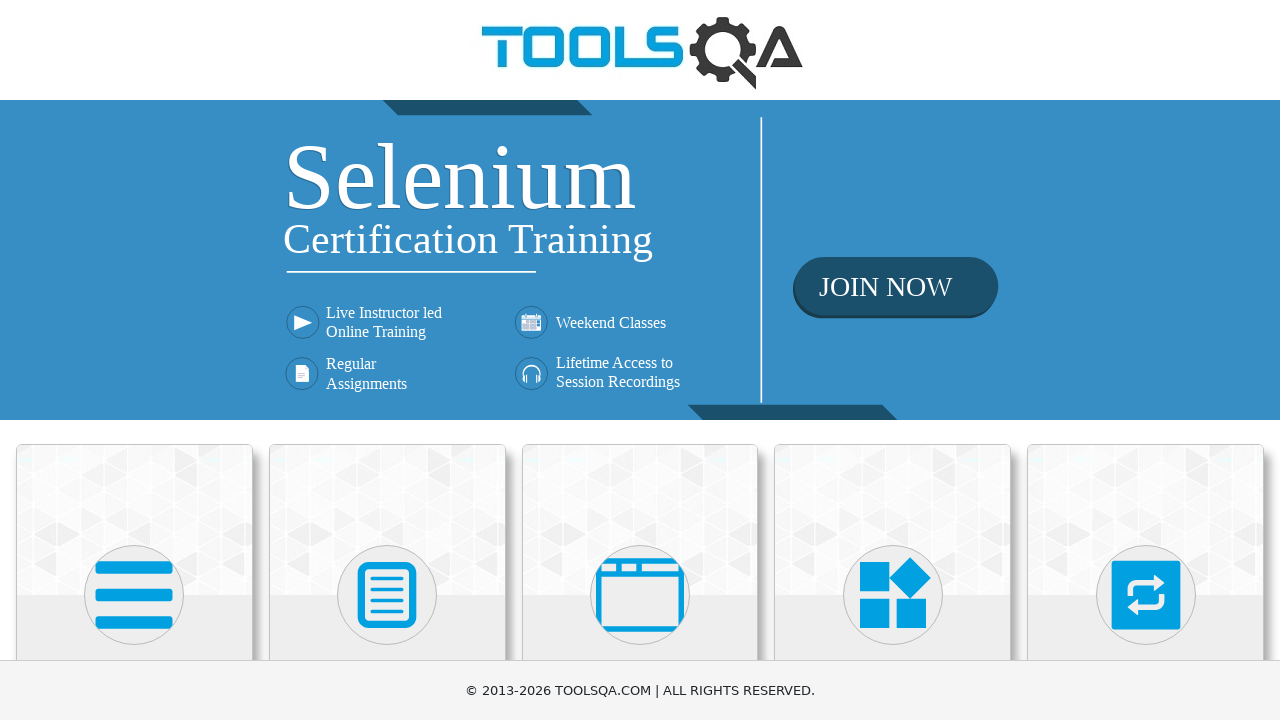